Waits for a specific price to appear, clicks book button, then solves and submits a mathematical calculation based on a displayed value

Starting URL: http://suninjuly.github.io/explicit_wait2.html

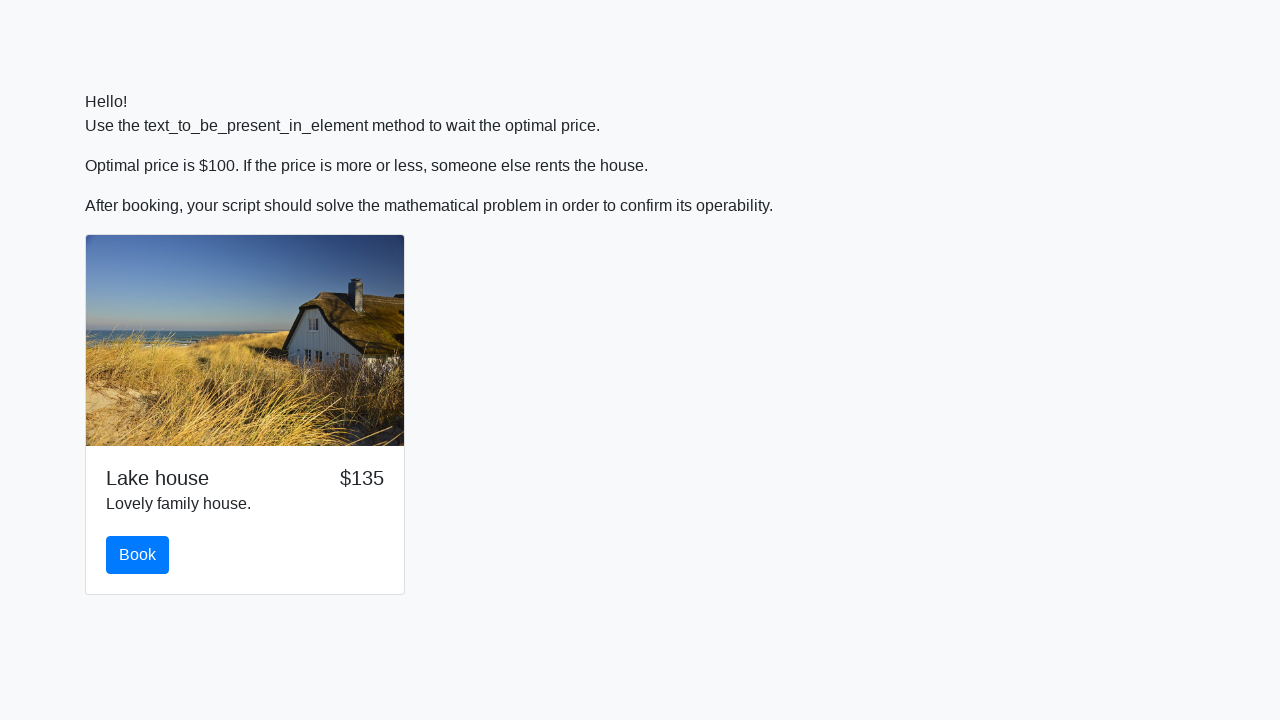

Waited for price to display $100
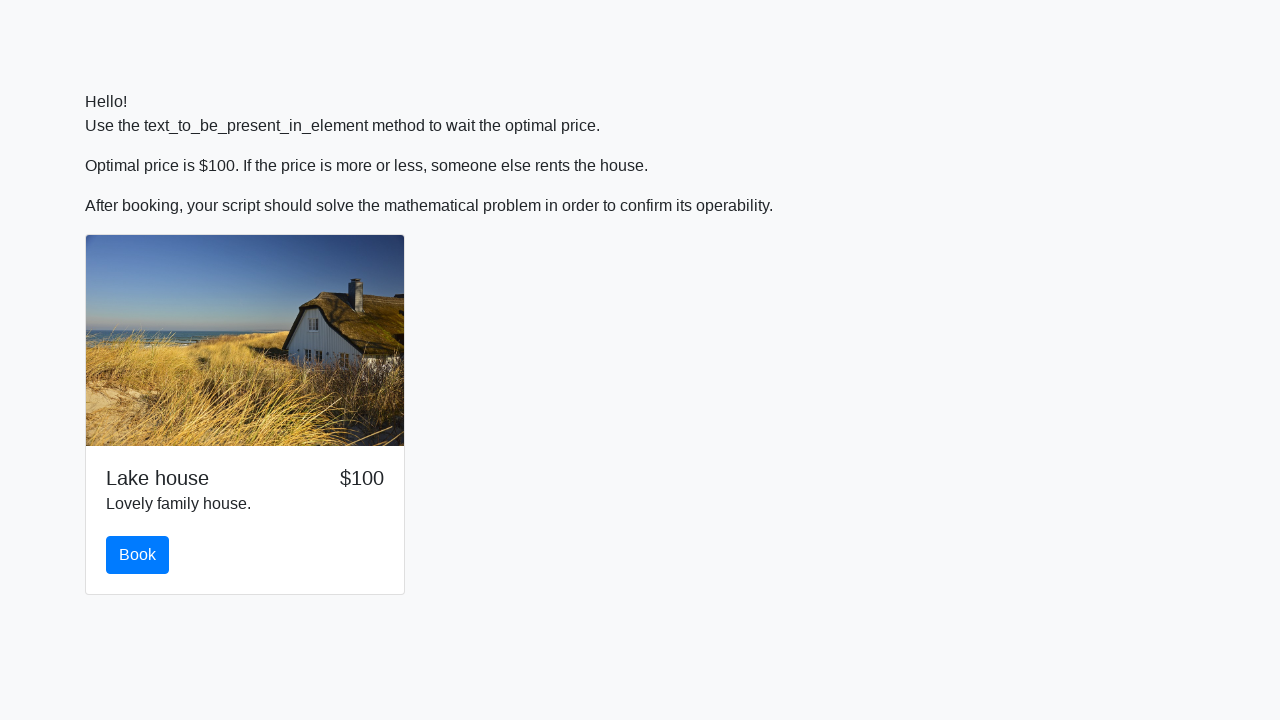

Clicked book button at (138, 555) on button#book
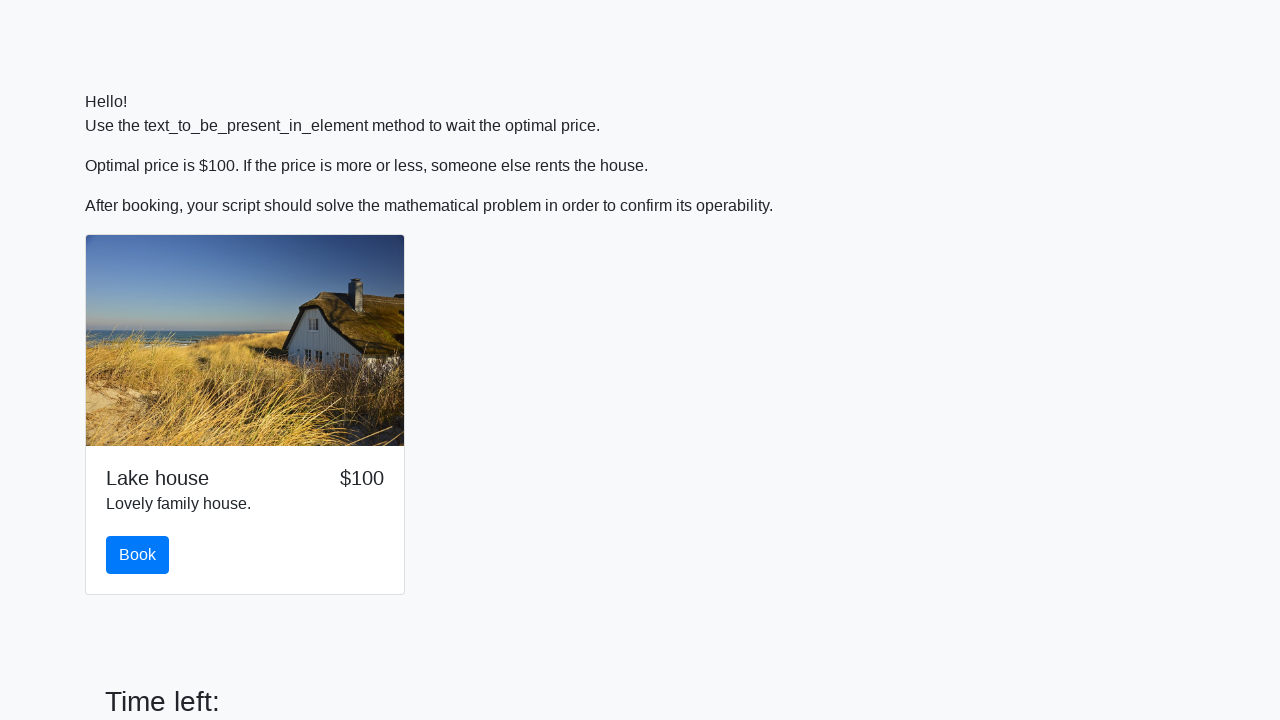

Retrieved input value for calculation: 855
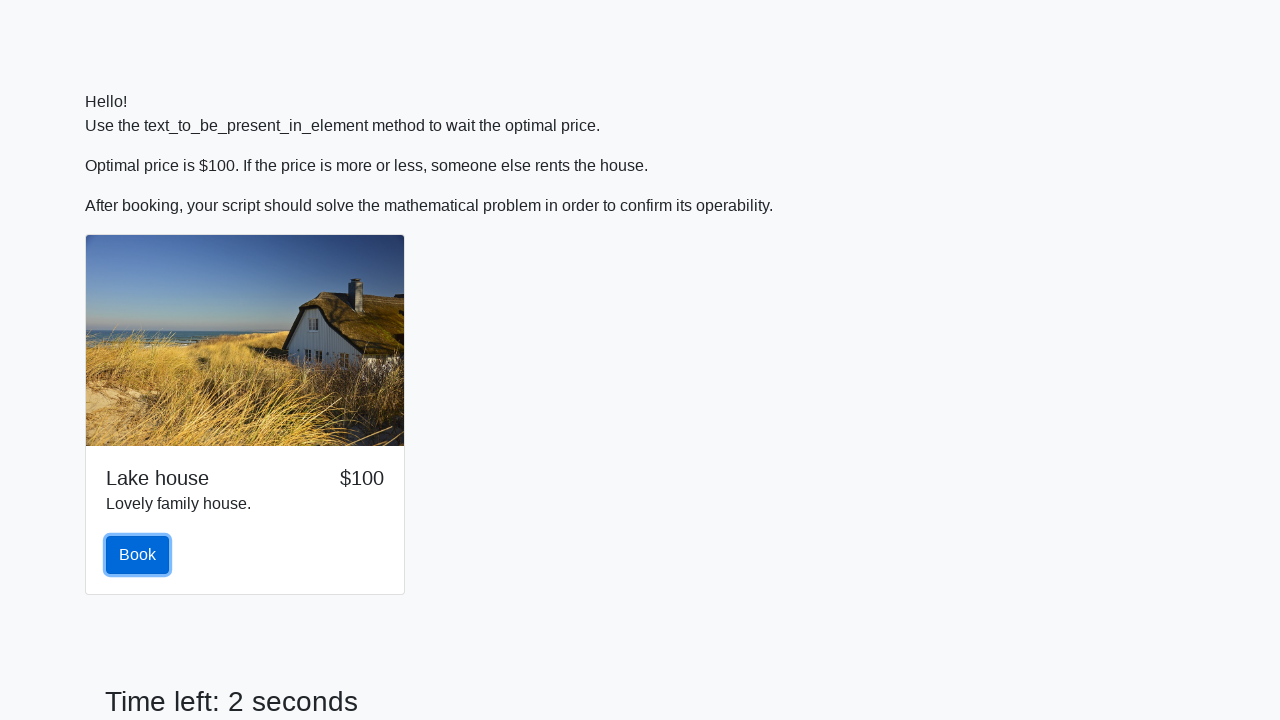

Calculated result using formula log(|12*sin(855)|): 1.7251889076669062
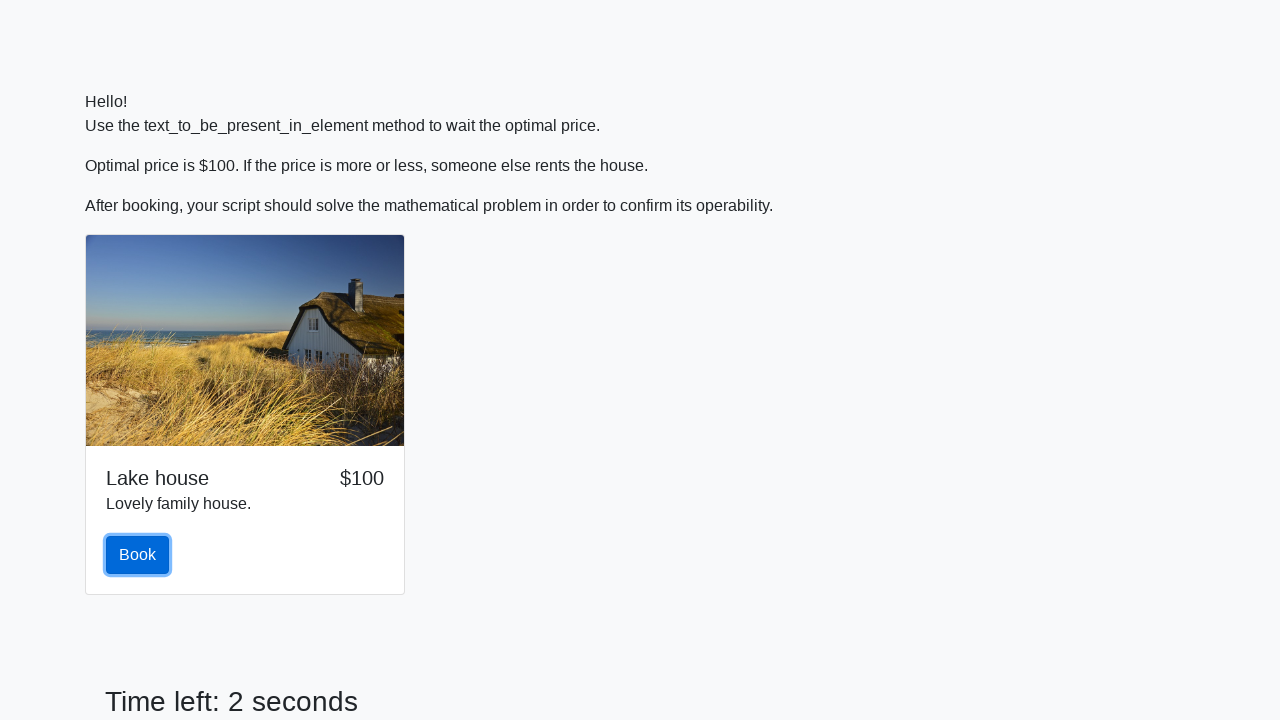

Filled answer field with calculated result: 1.7251889076669062 on input#answer
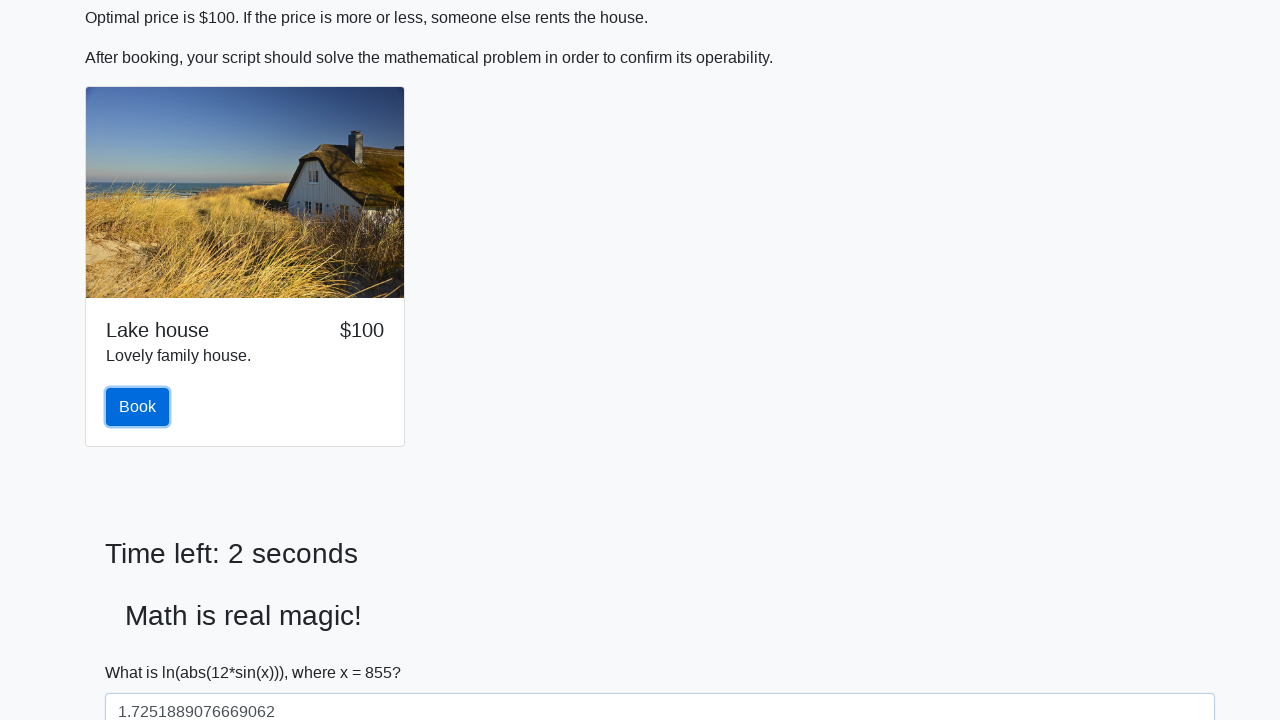

Submitted the form at (143, 651) on button[type="submit"]
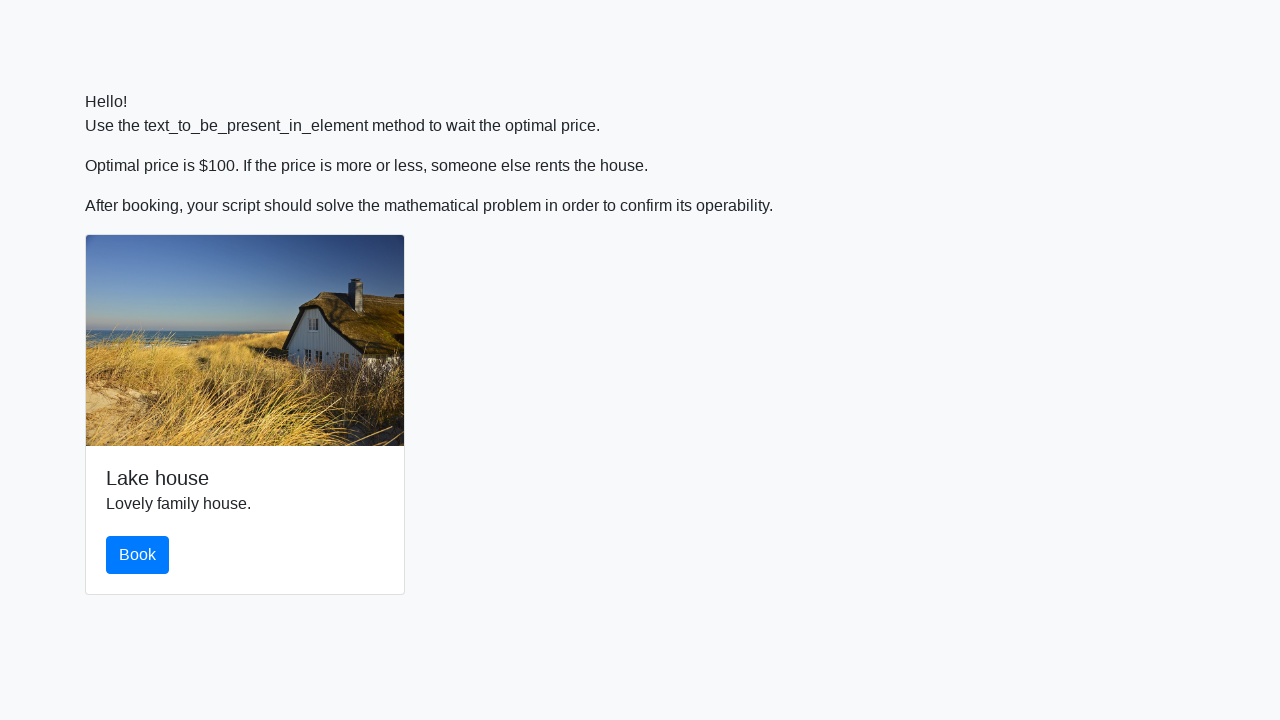

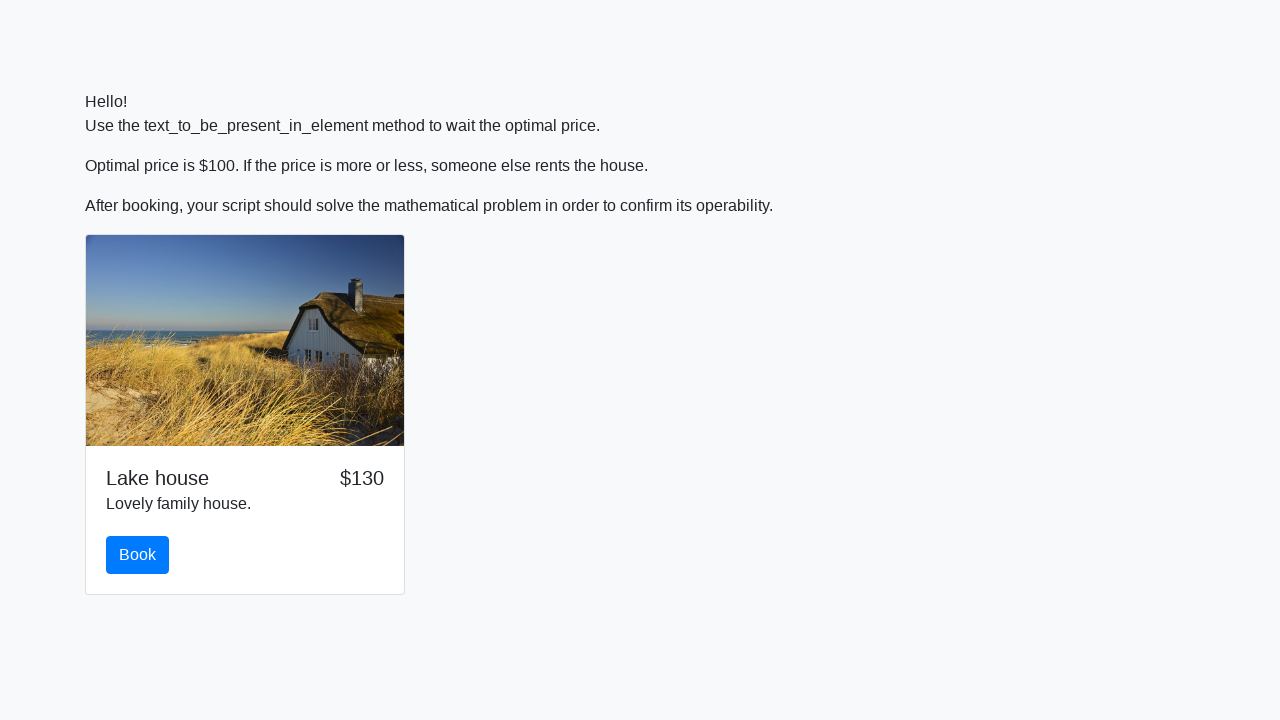